Tests the password reset functionality by entering an incorrect username and verifying the error message displayed

Starting URL: https://login1.nextbasecrm.com/?forgot_password=yes

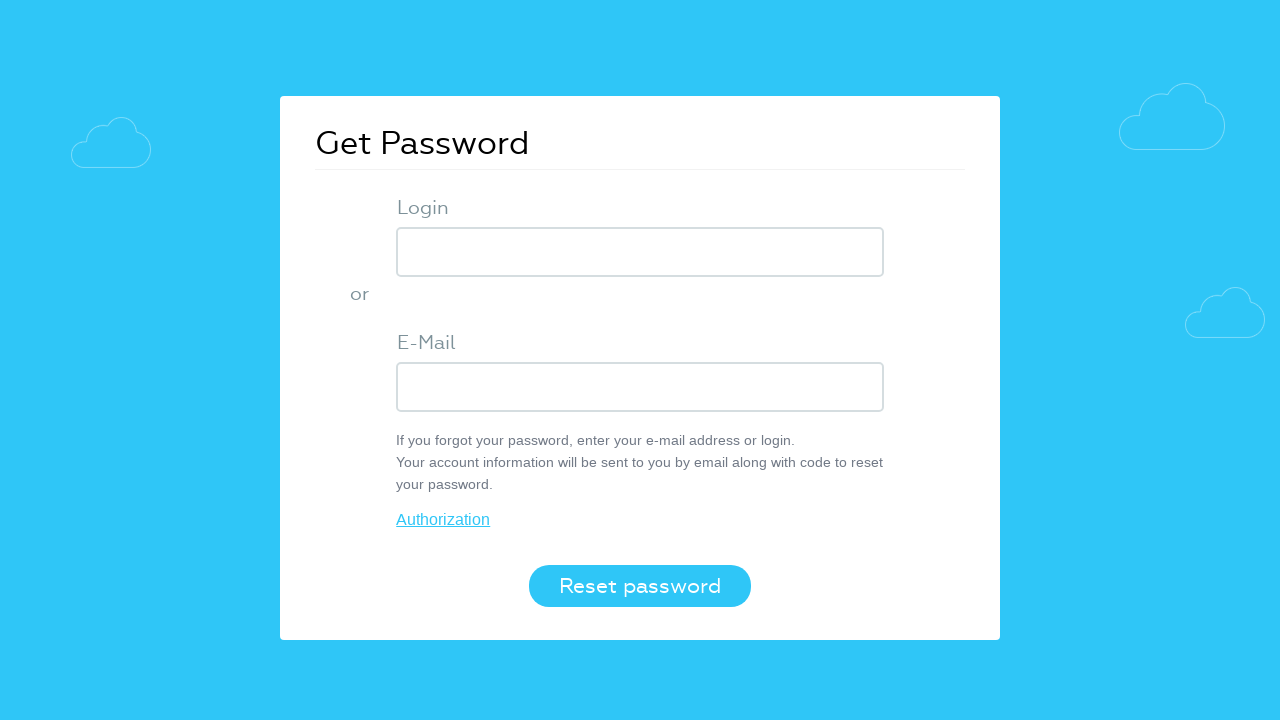

Filled login field with incorrect username 'incorrect' on input.login-inp
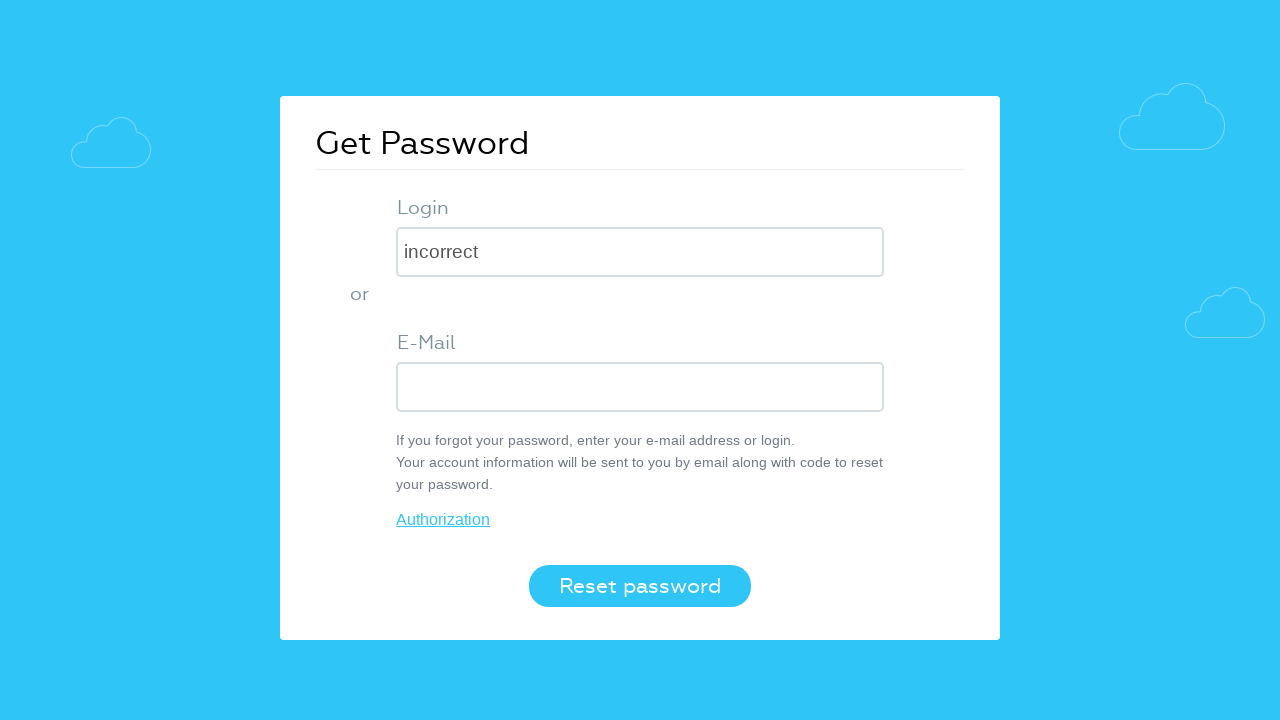

Clicked Reset password button at (640, 586) on button[value='Reset password']
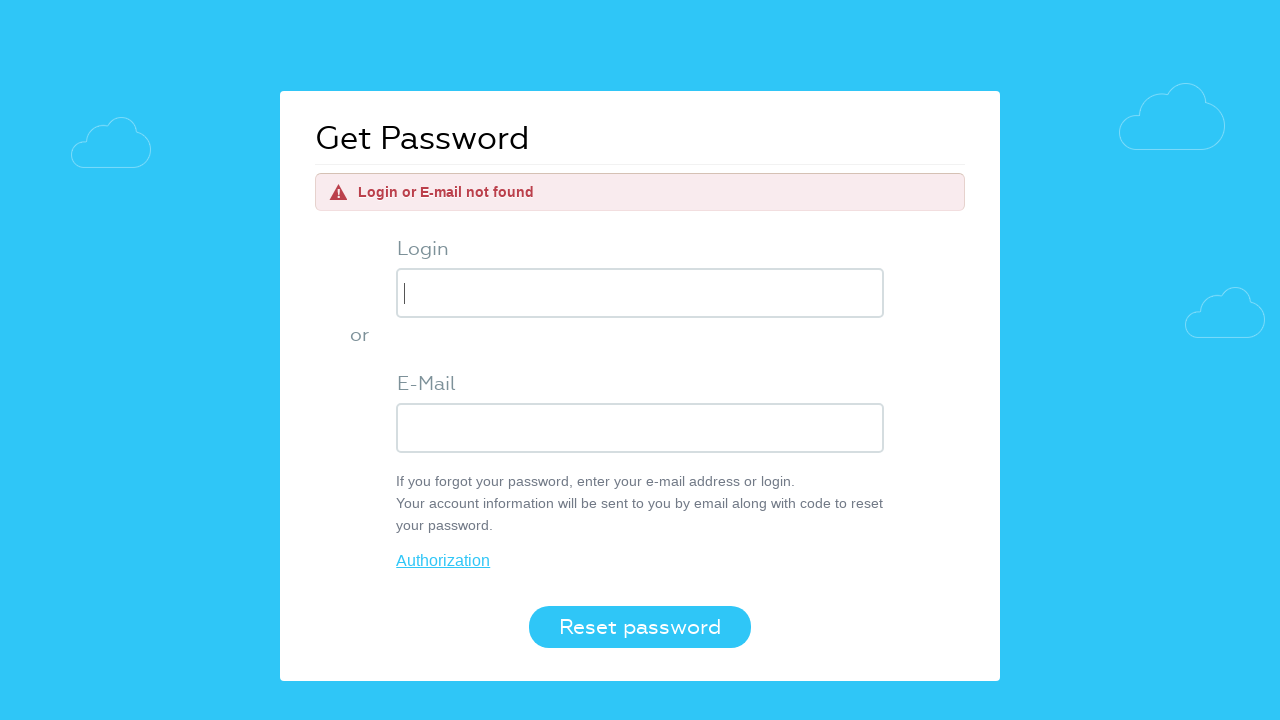

Error message element appeared
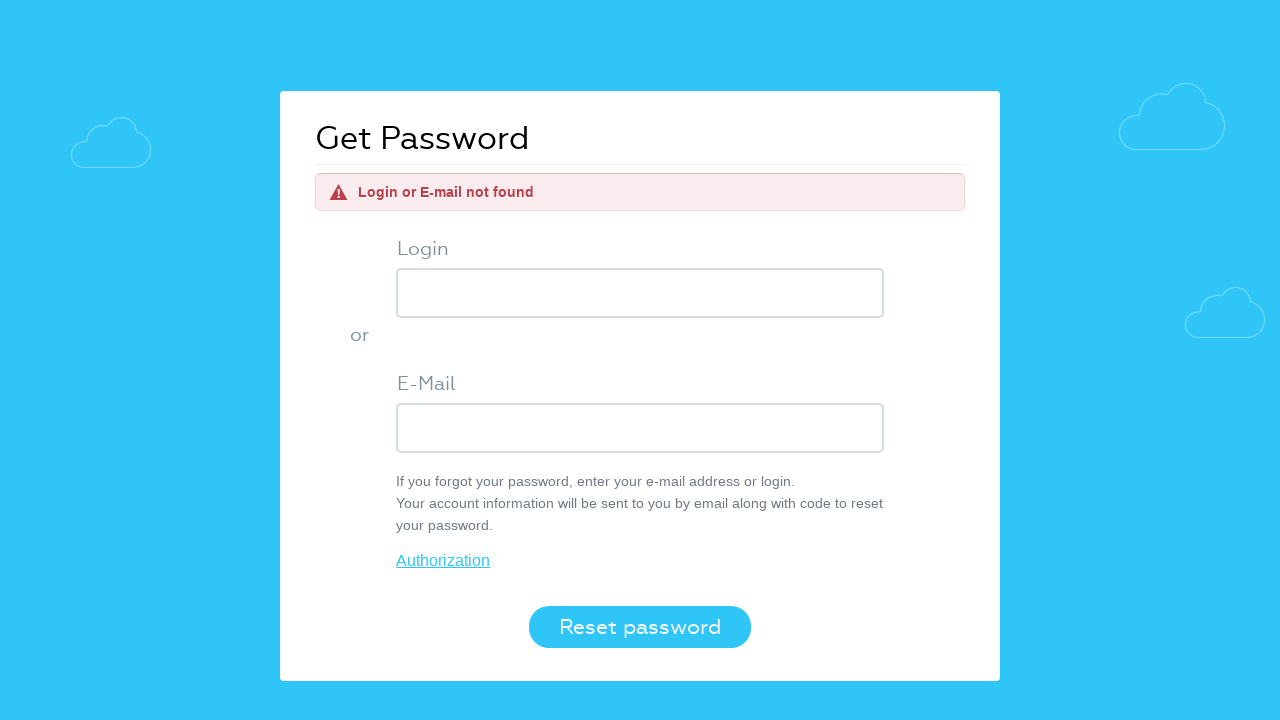

Retrieved error message text: 'Login or E-mail not found'
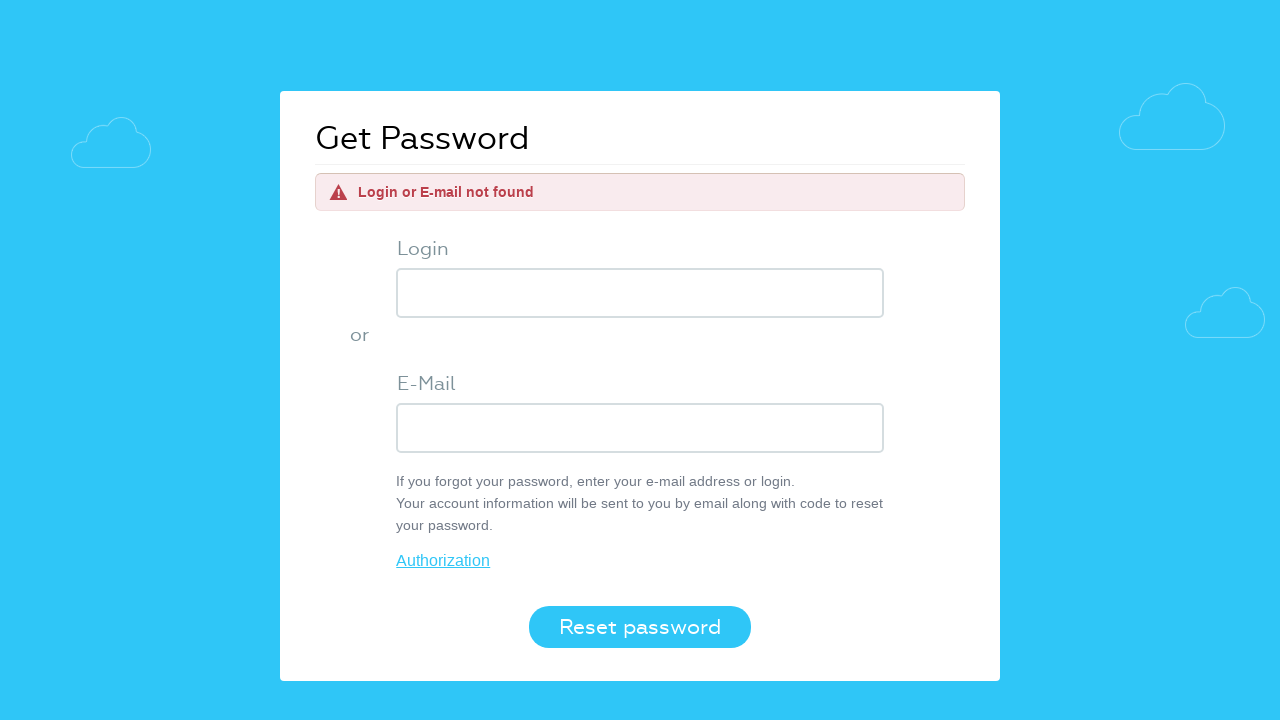

Error message verification PASSED - message matches expected text
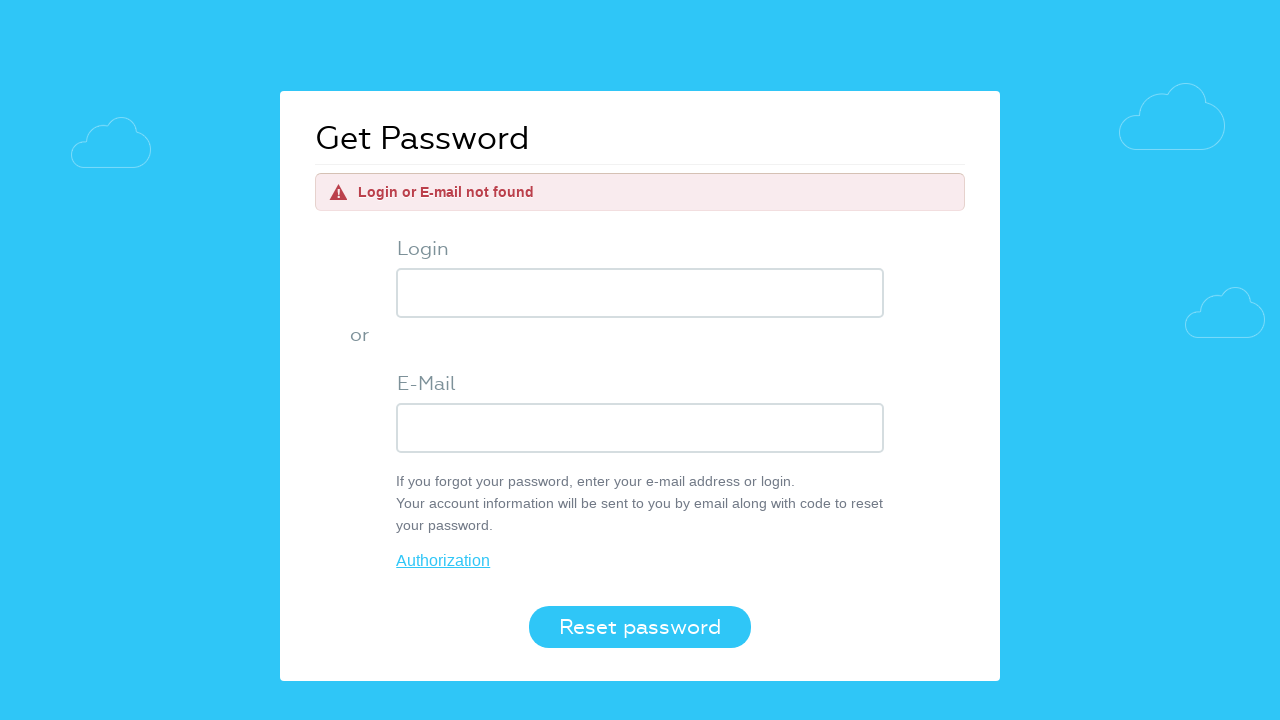

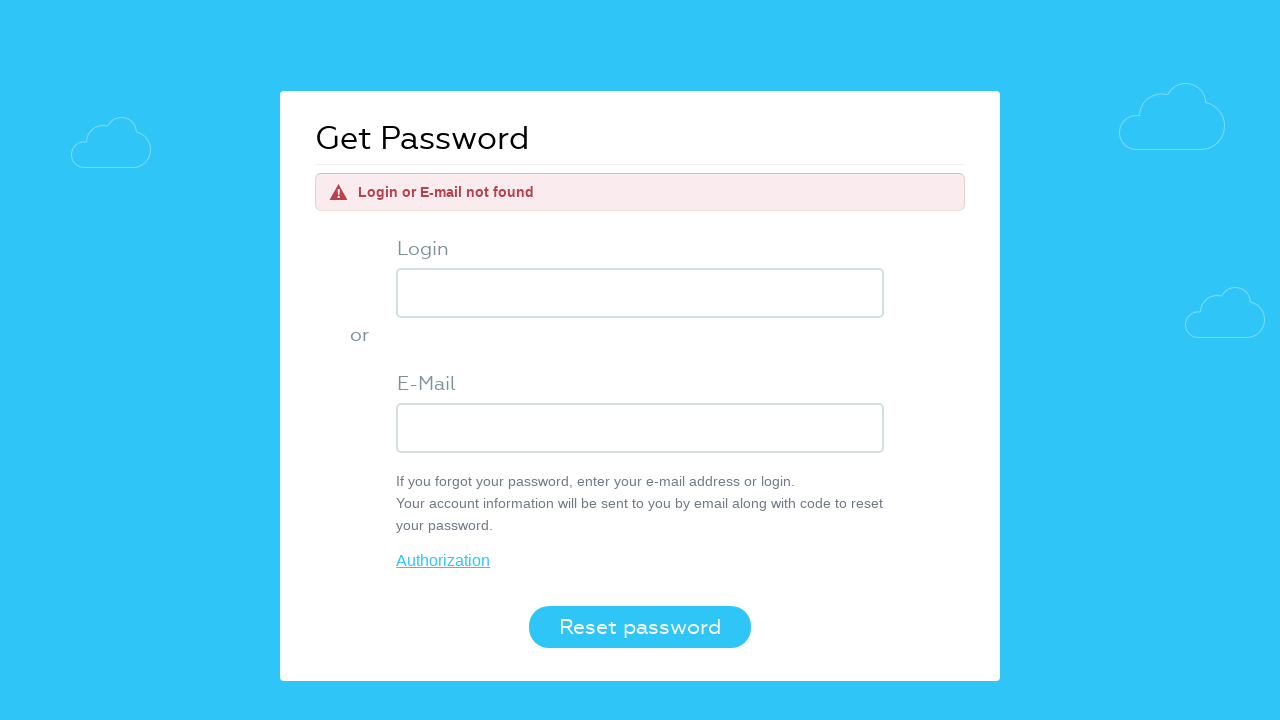